Tests progress bar functionality by starting and stopping the progress

Starting URL: http://www.uitestingplayground.com

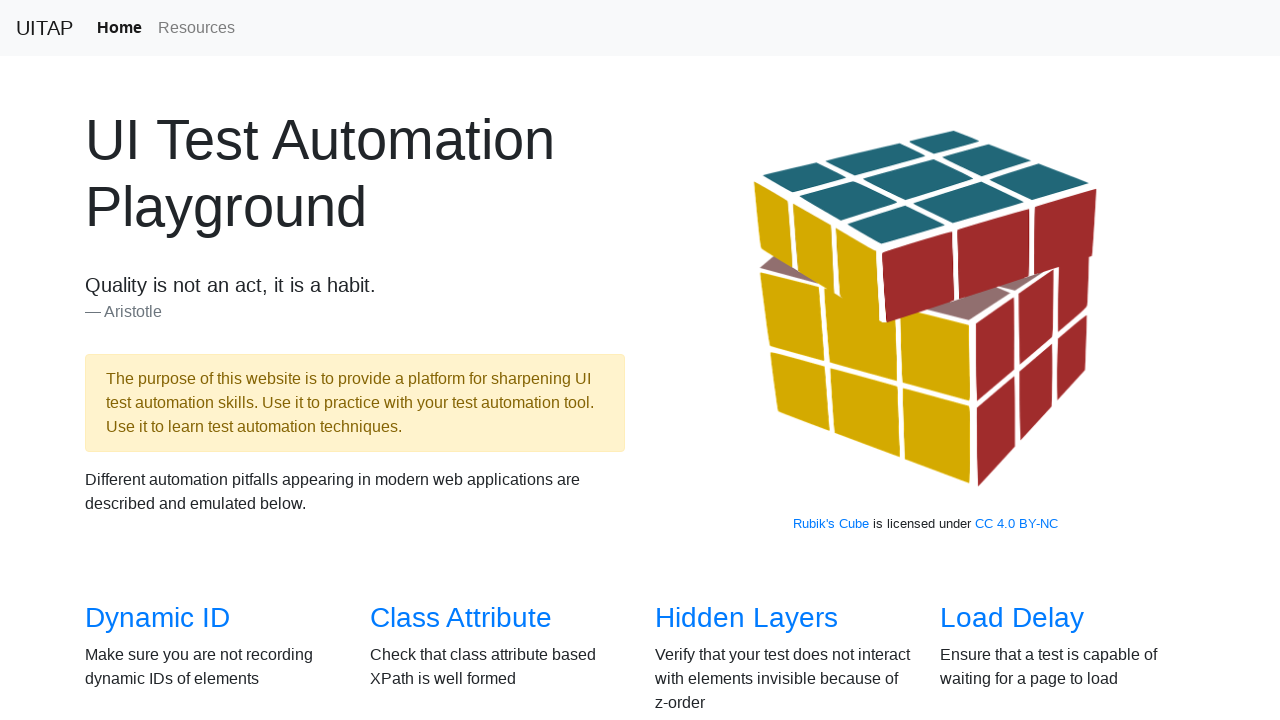

Clicked on Progress Bar link at (1022, 361) on xpath=//a[text()='Progress Bar']
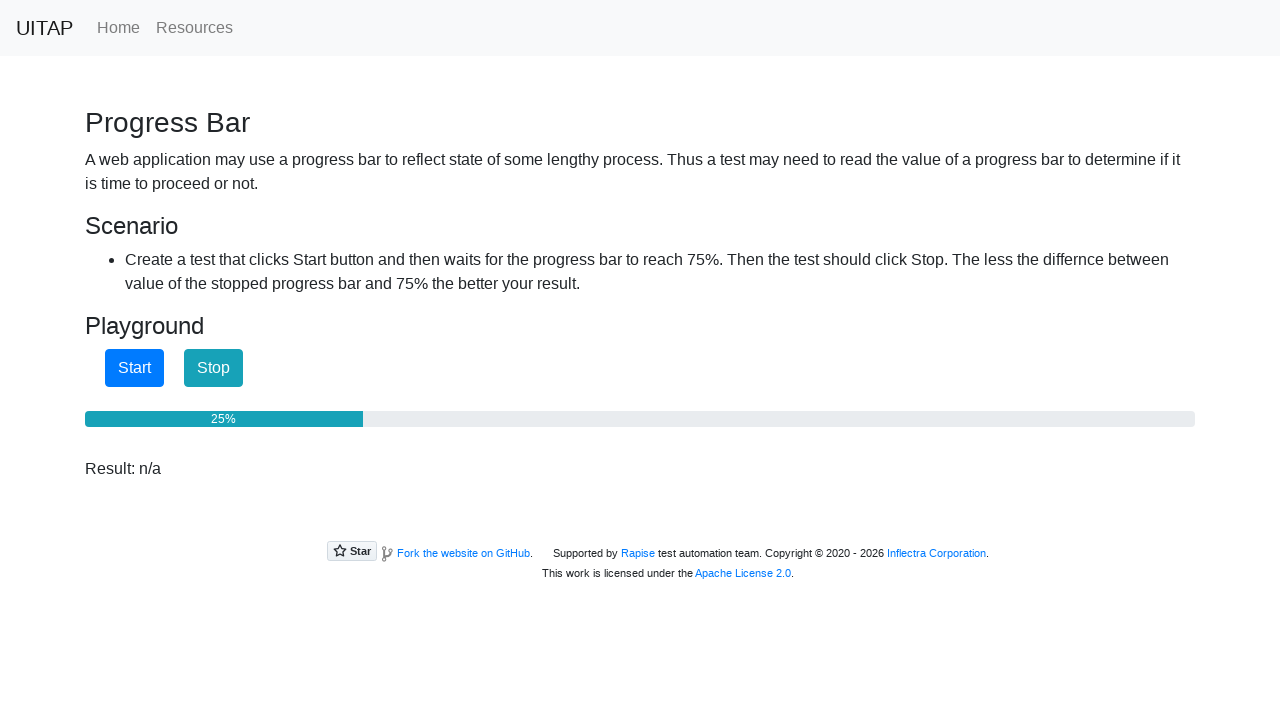

Clicked Start button to begin progress bar at (134, 368) on xpath=//button[@id='startButton']
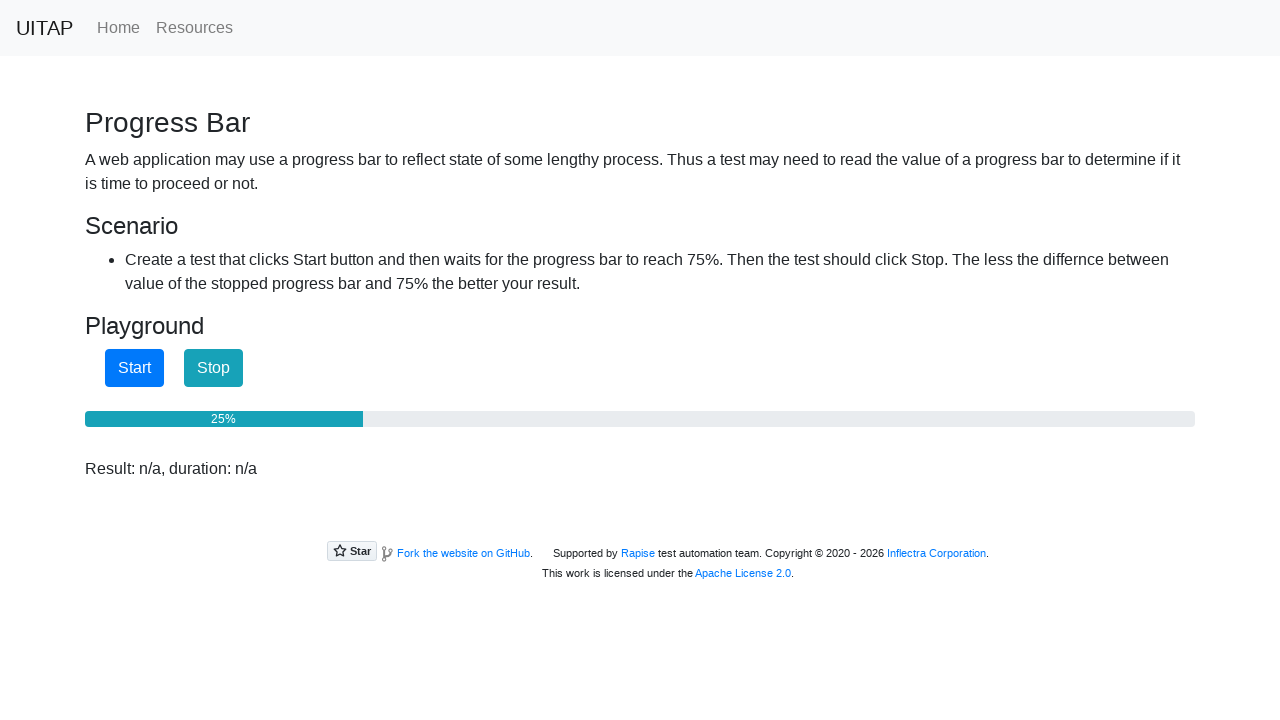

Waited 3 seconds for progress bar to advance
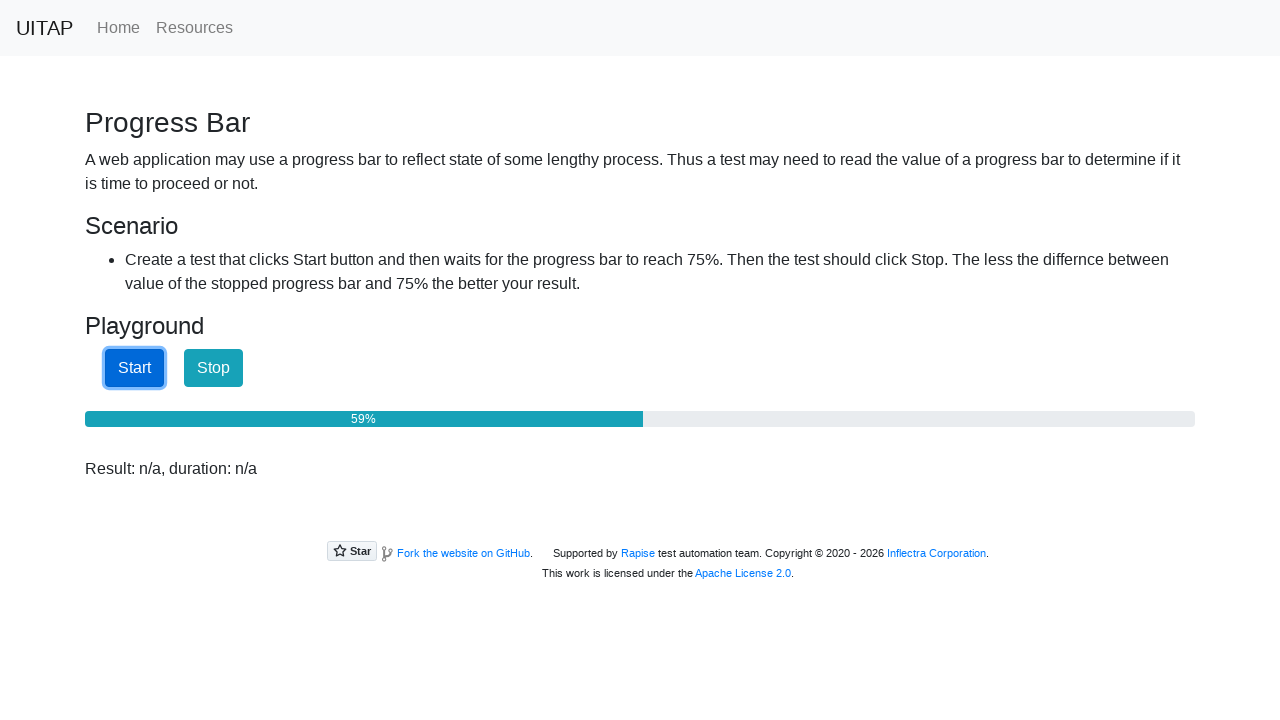

Clicked Stop button to halt progress bar at (214, 368) on xpath=//button[@id='stopButton']
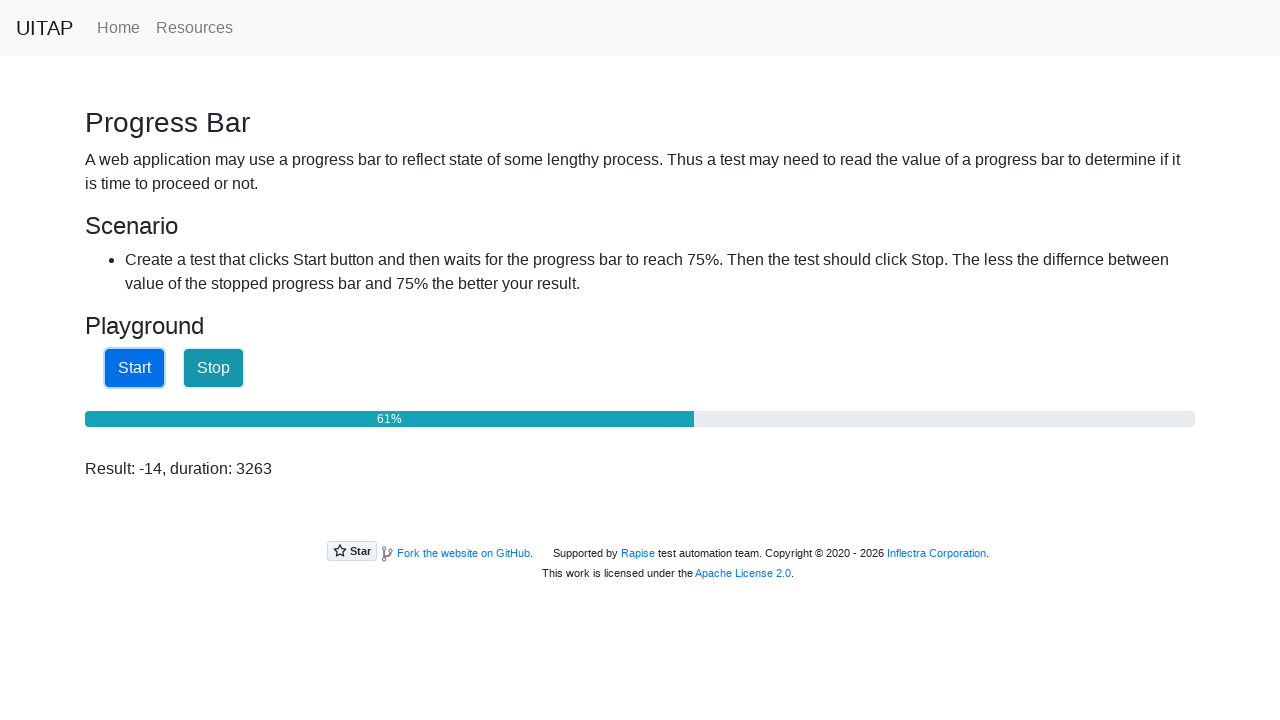

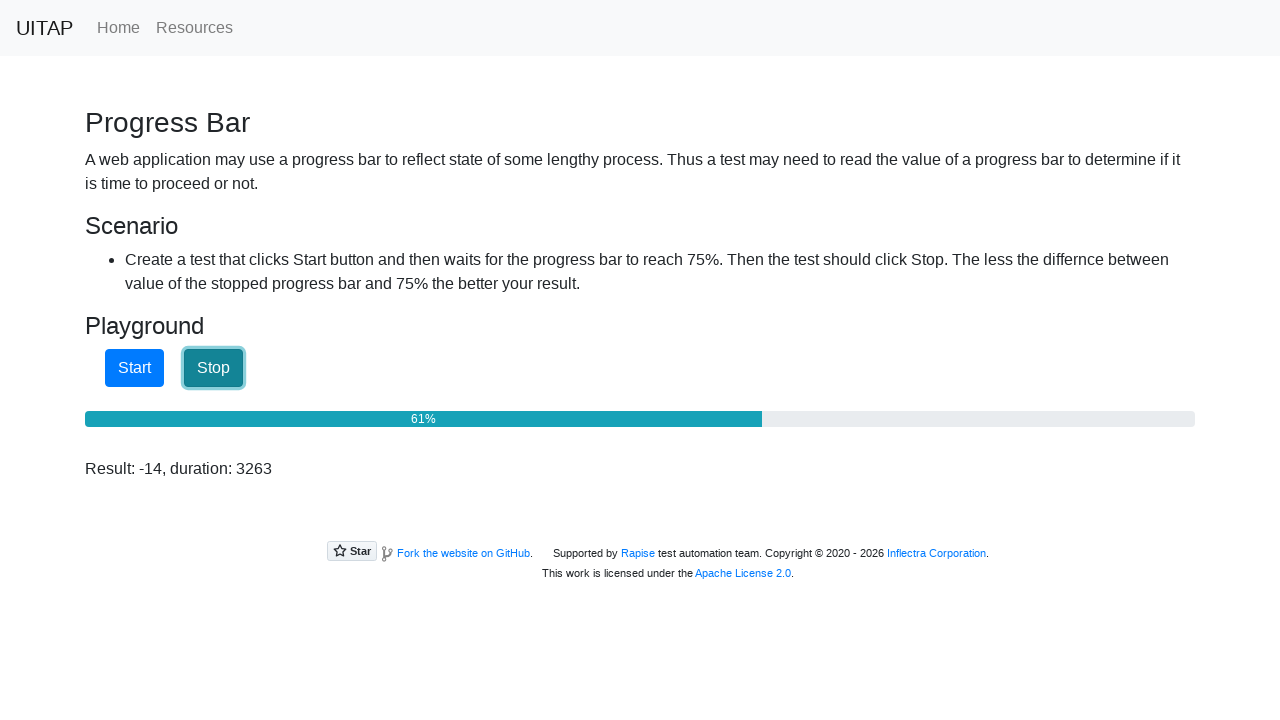